Tests tooltip functionality on jQuery UI demo page by interacting with an age input field and verifying the tooltip text appears correctly

Starting URL: https://jqueryui.com/tooltip/

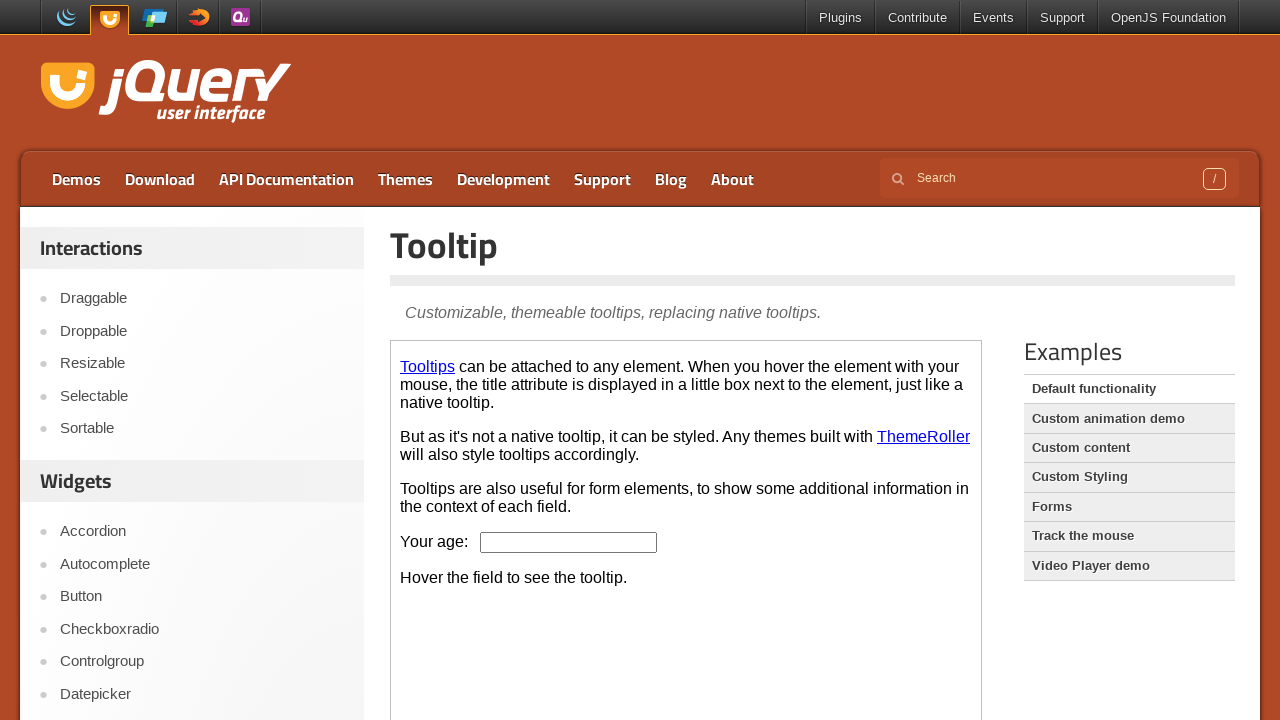

Located and switched to the demo iframe
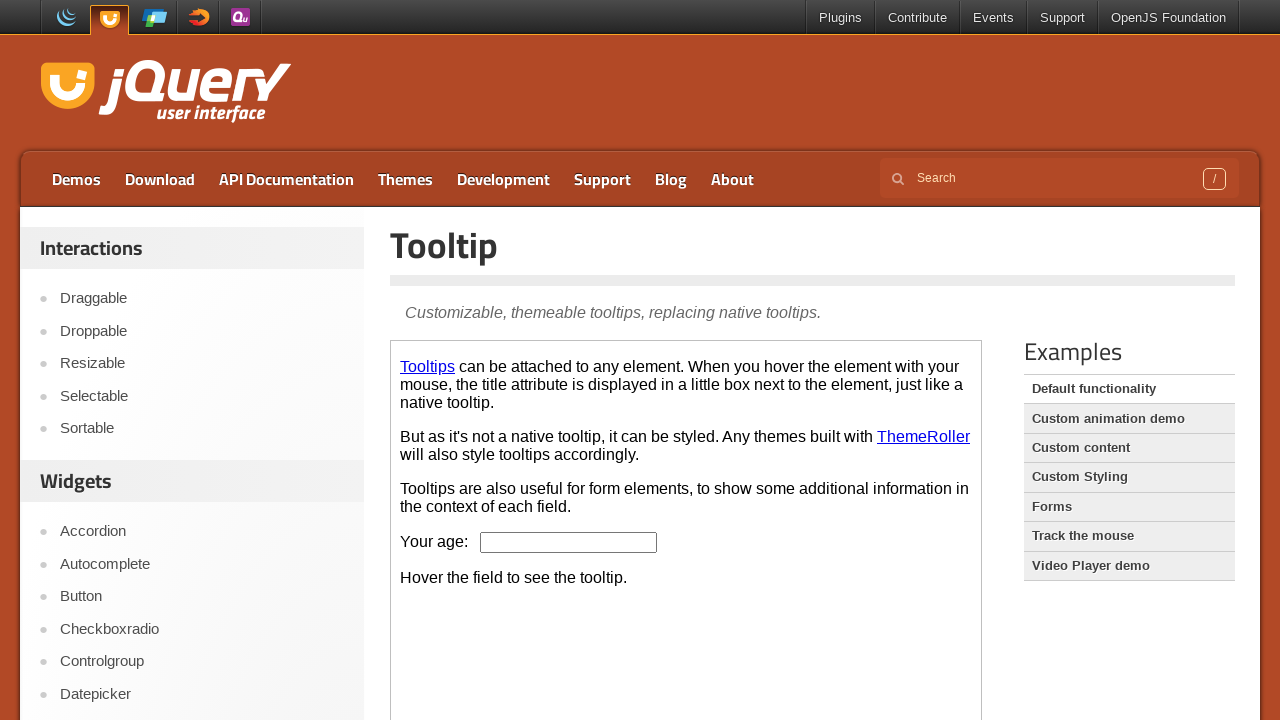

Pressed ArrowDown key on the age input field on .demo-frame >> internal:control=enter-frame >> #age
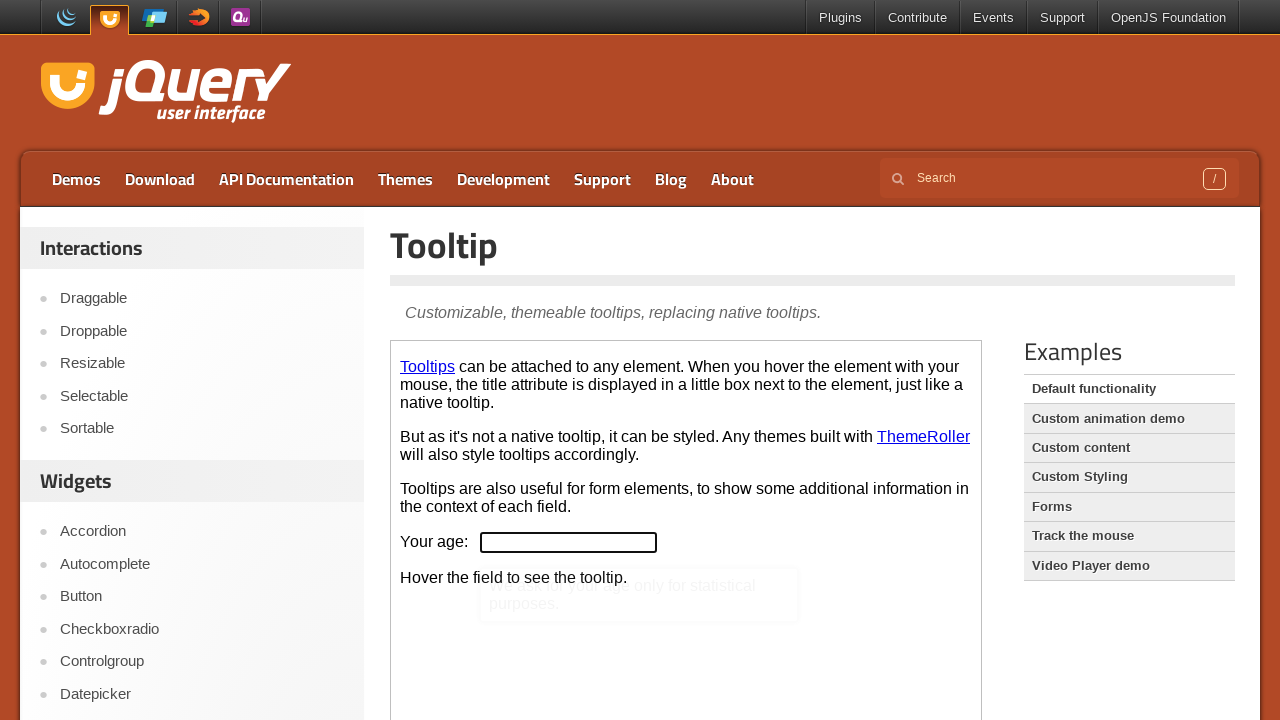

Hovered over the age input field to trigger tooltip at (569, 542) on .demo-frame >> internal:control=enter-frame >> #age
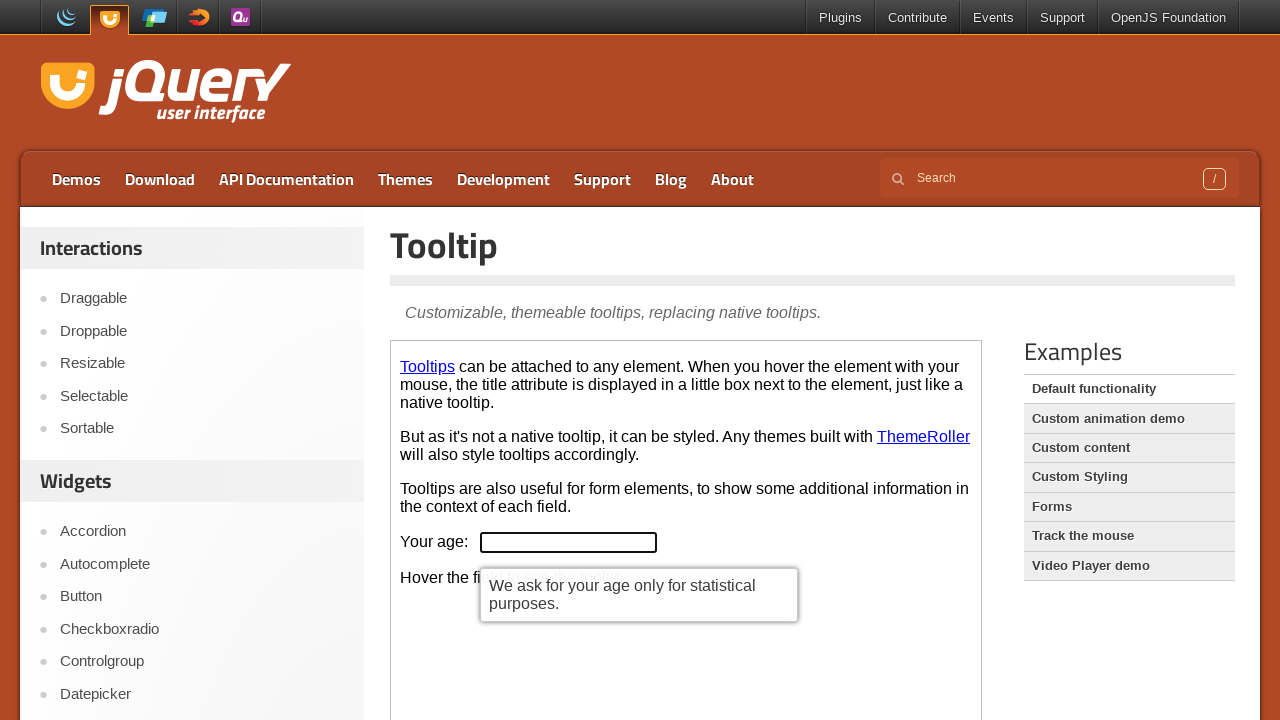

Retrieved tooltip content text
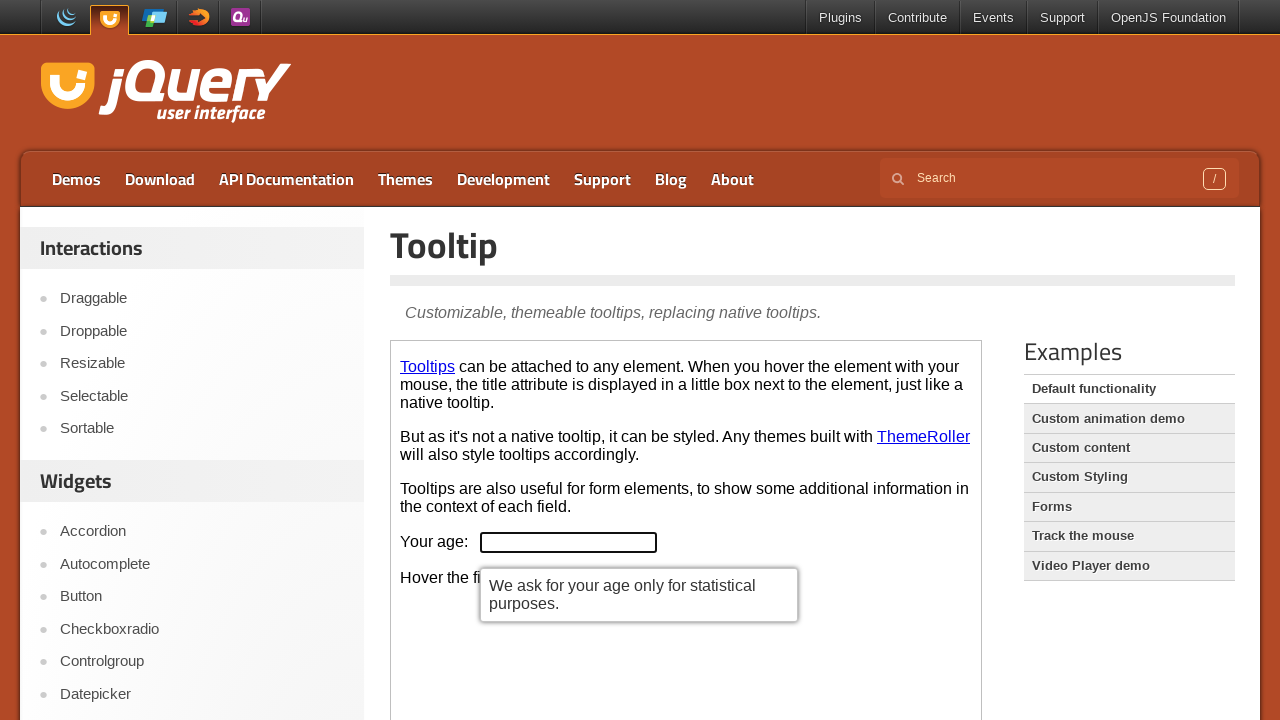

Verified tooltip text matches expected content
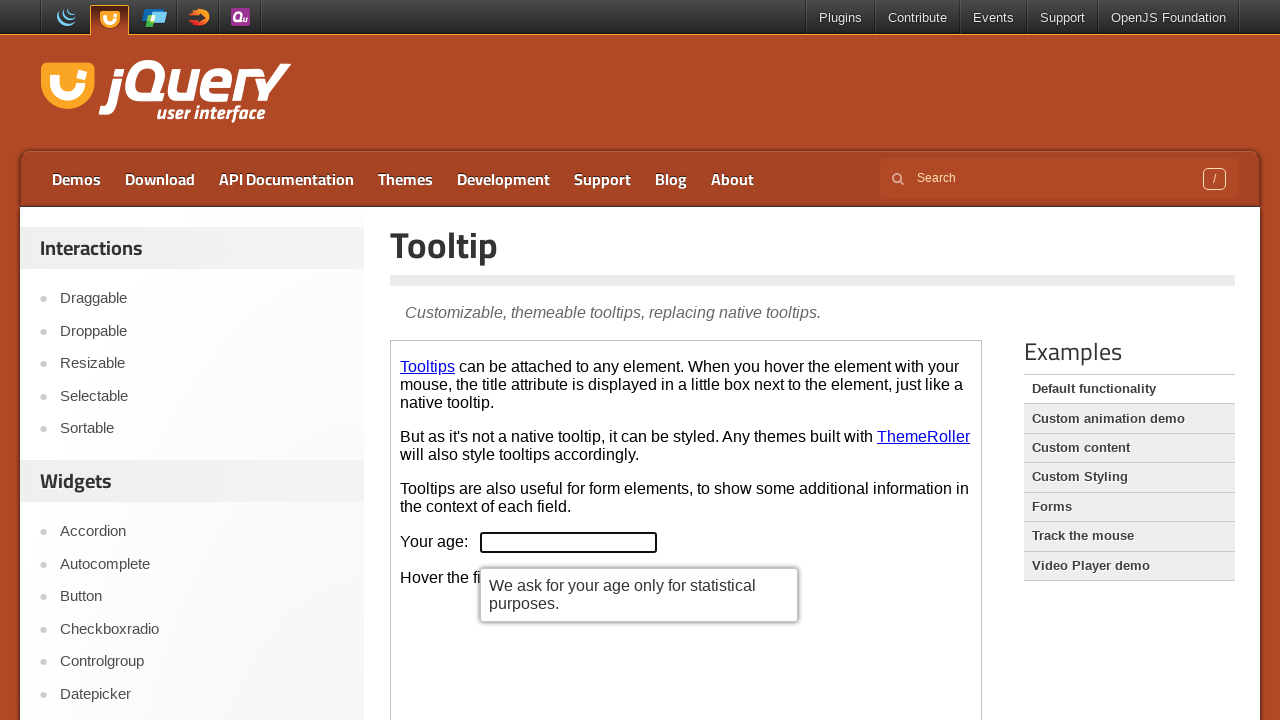

Filled age input field with value '20' on .demo-frame >> internal:control=enter-frame >> #age
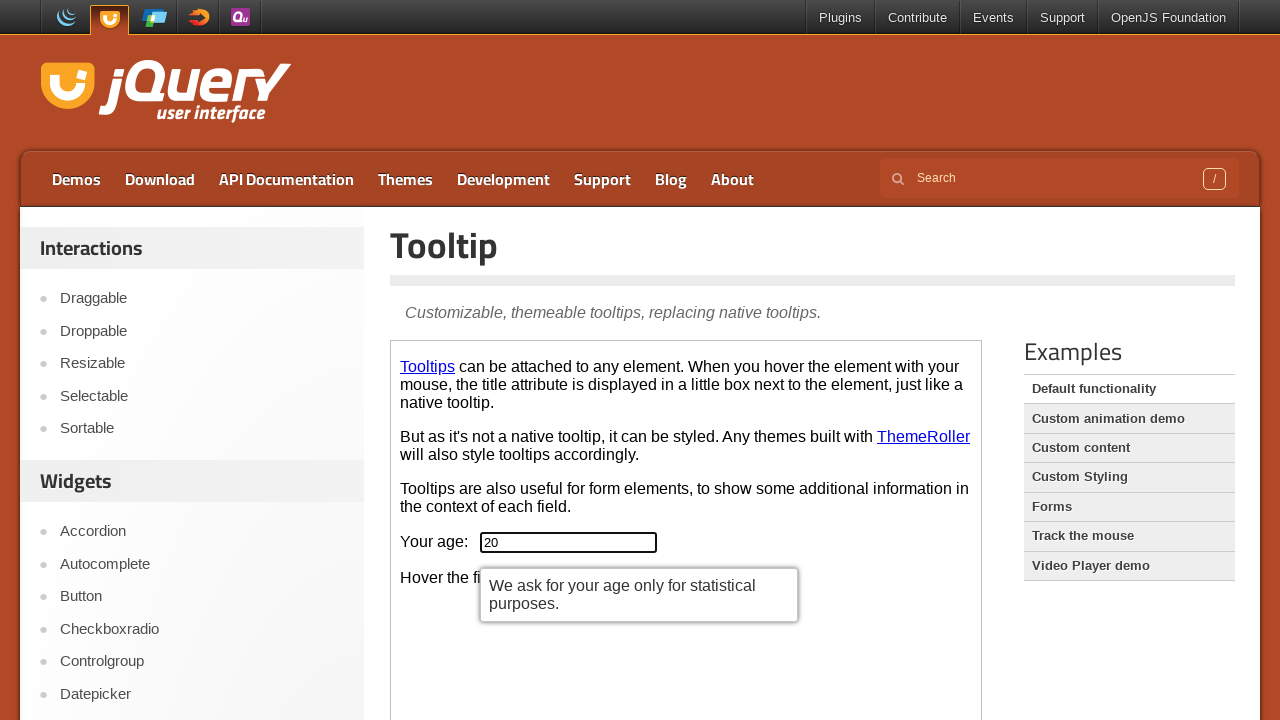

Retrieved header text from main page
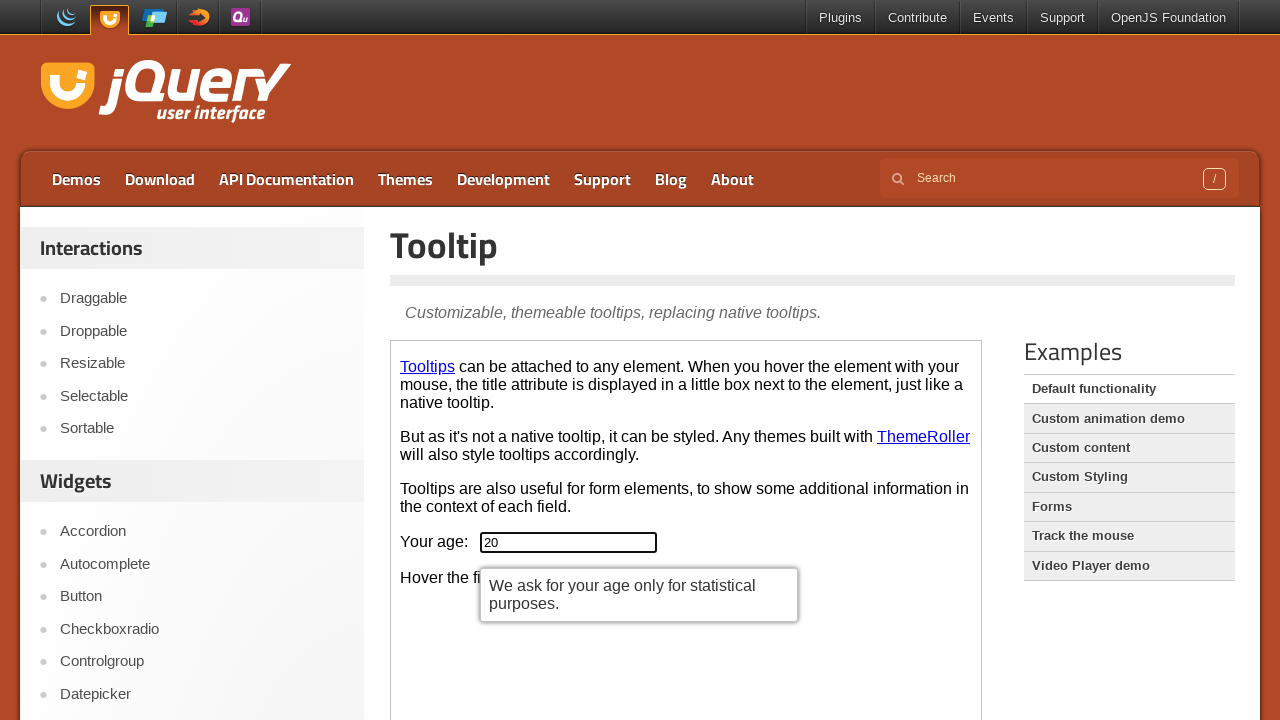

Printed header text to console
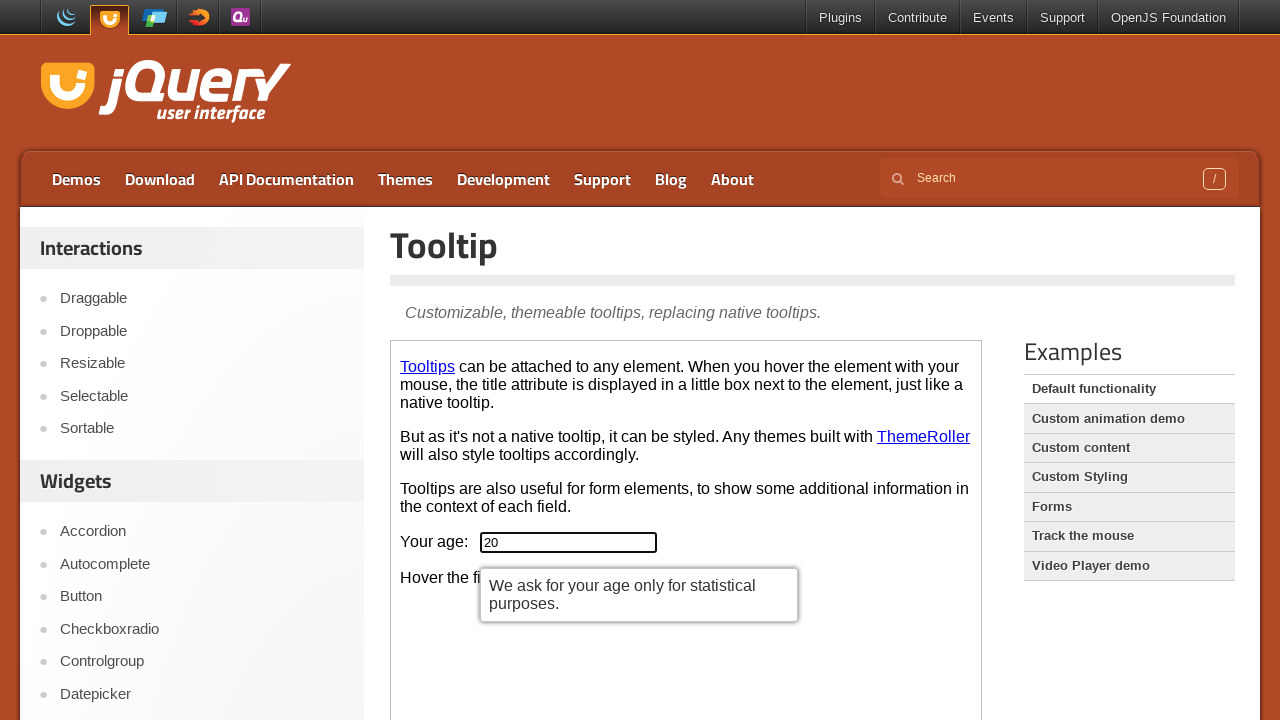

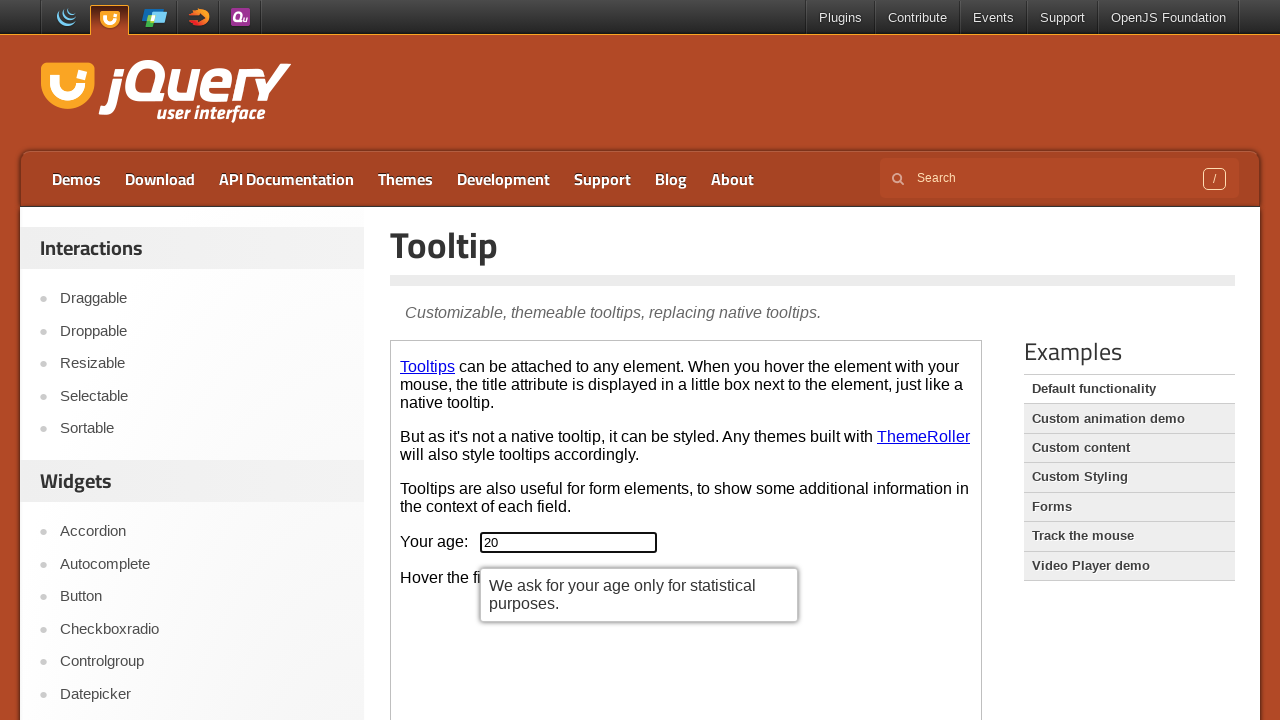